Tests right-click (context click) functionality on DemoQA by navigating to the Buttons page and performing a right-click action to verify the success message appears.

Starting URL: https://demoqa.com/

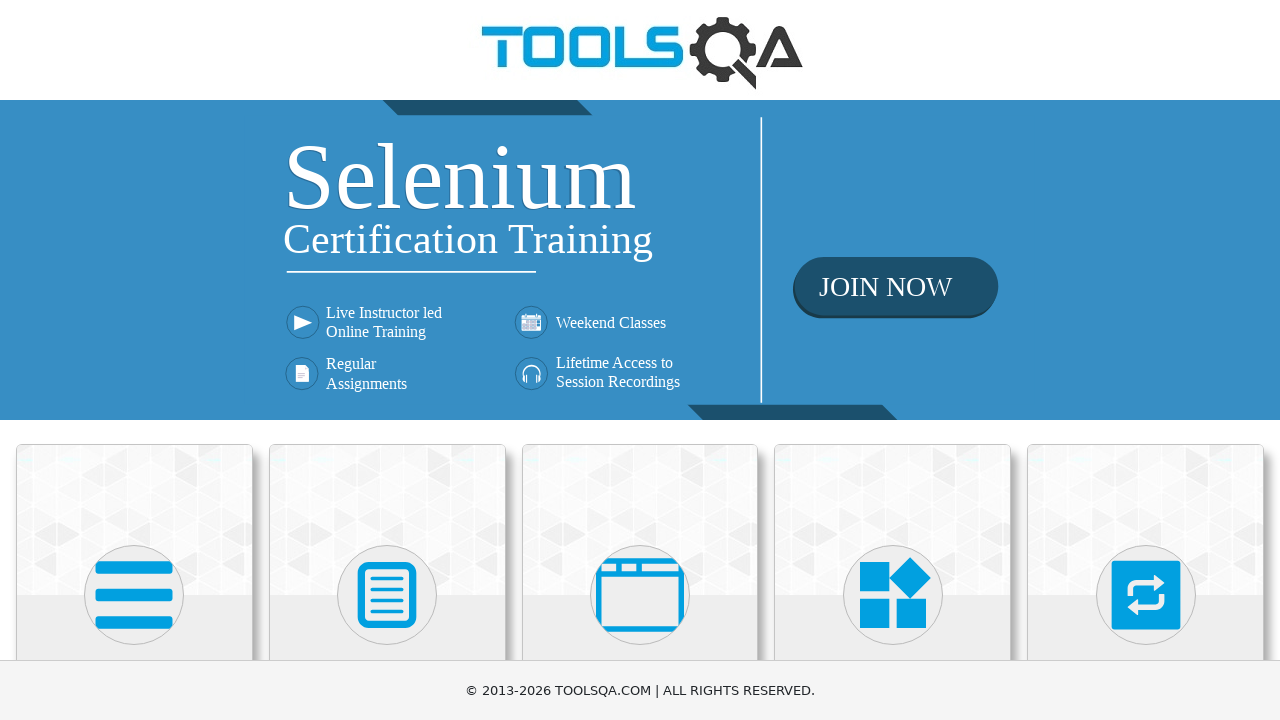

Clicked on Elements card at (134, 360) on xpath=//h5[text()='Elements']
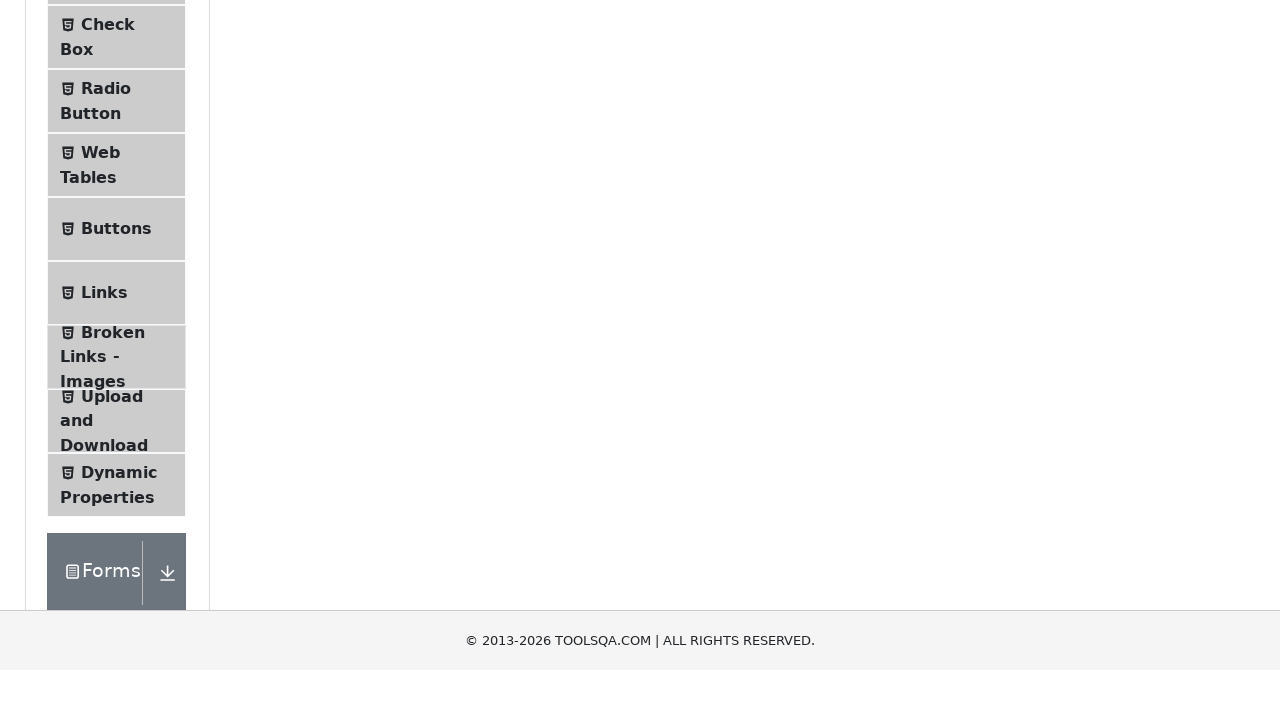

Clicked on Buttons menu item to navigate to Buttons page at (116, 517) on xpath=//span[@class='text' and text()='Buttons']
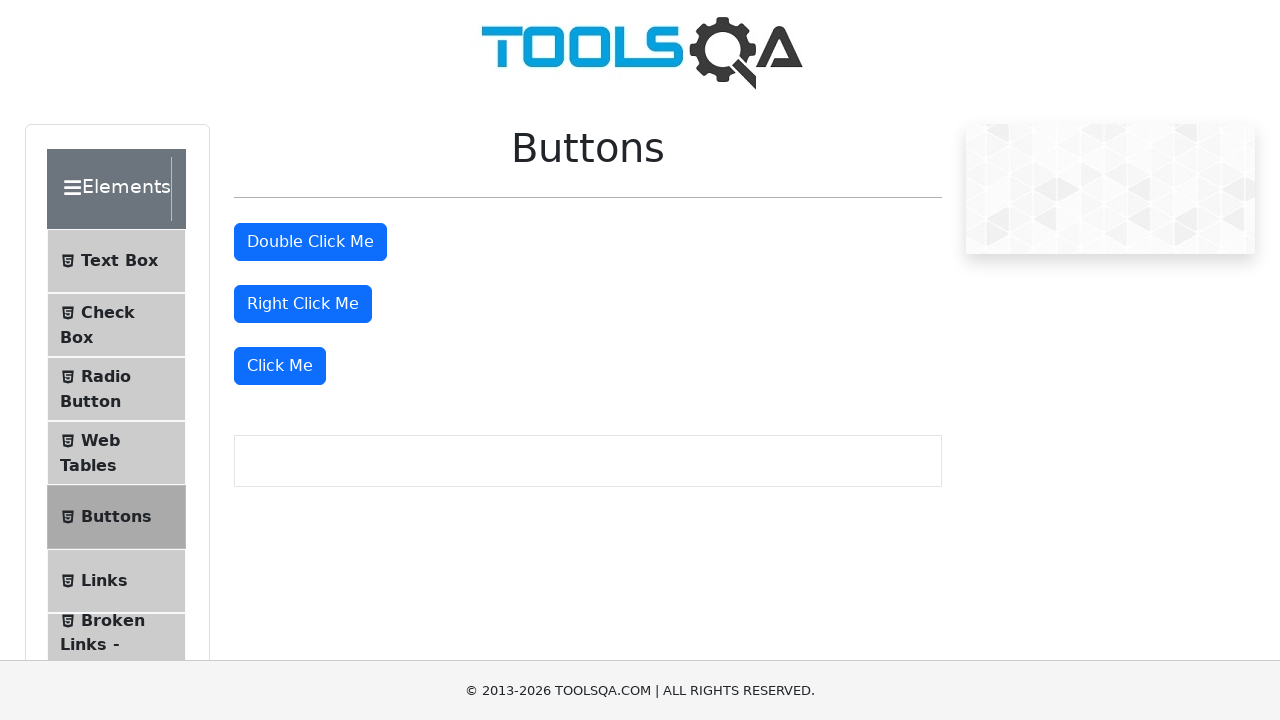

Performed right-click (context click) on the right click button at (303, 304) on #rightClickBtn
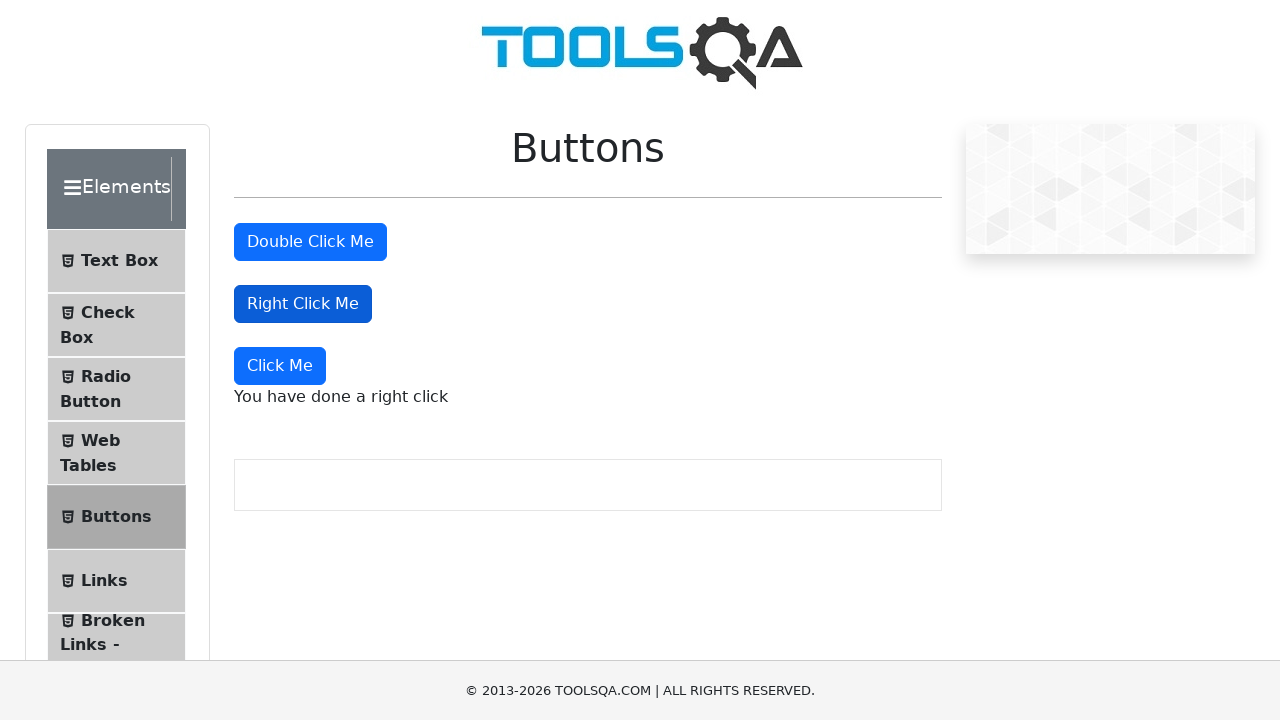

Right-click success message appeared and was verified
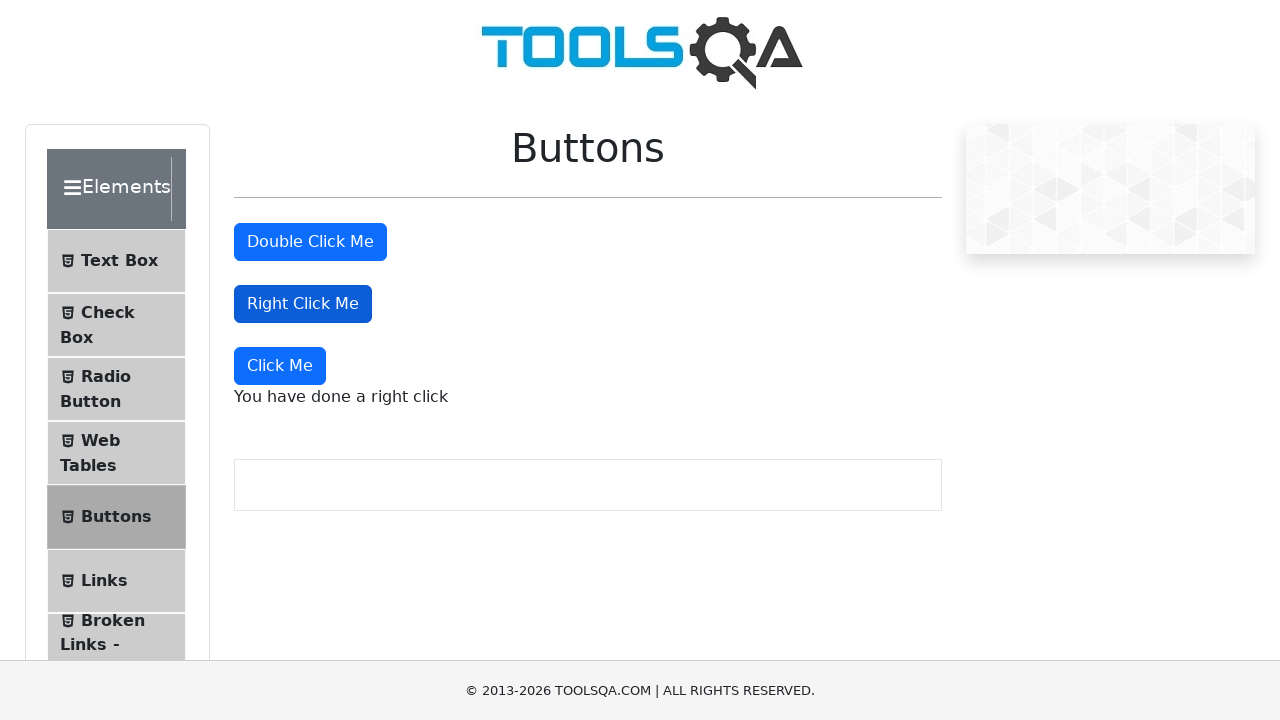

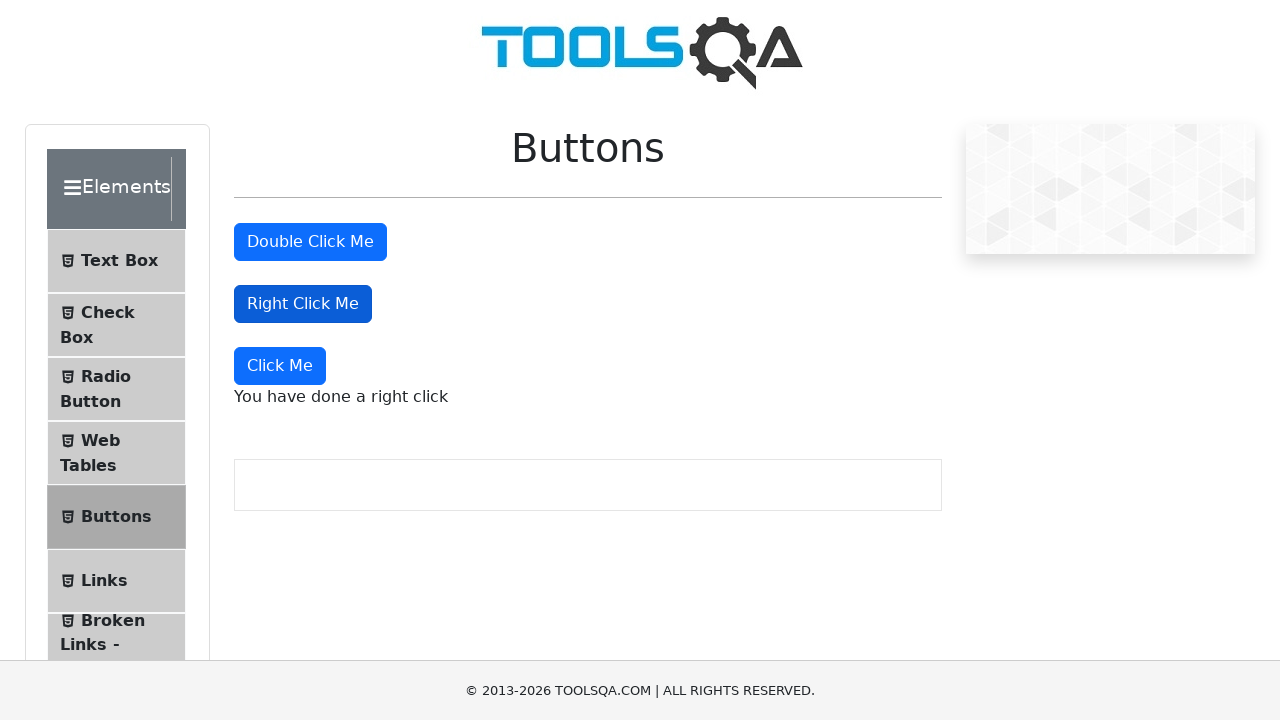